Tests adding a book to favorites from the catalog page by clicking the star icon, then navigating to "mina böcker" to verify the favorite book appears and the empty state message is no longer visible

Starting URL: https://tap-ht24-testverktyg.github.io/exam-template/

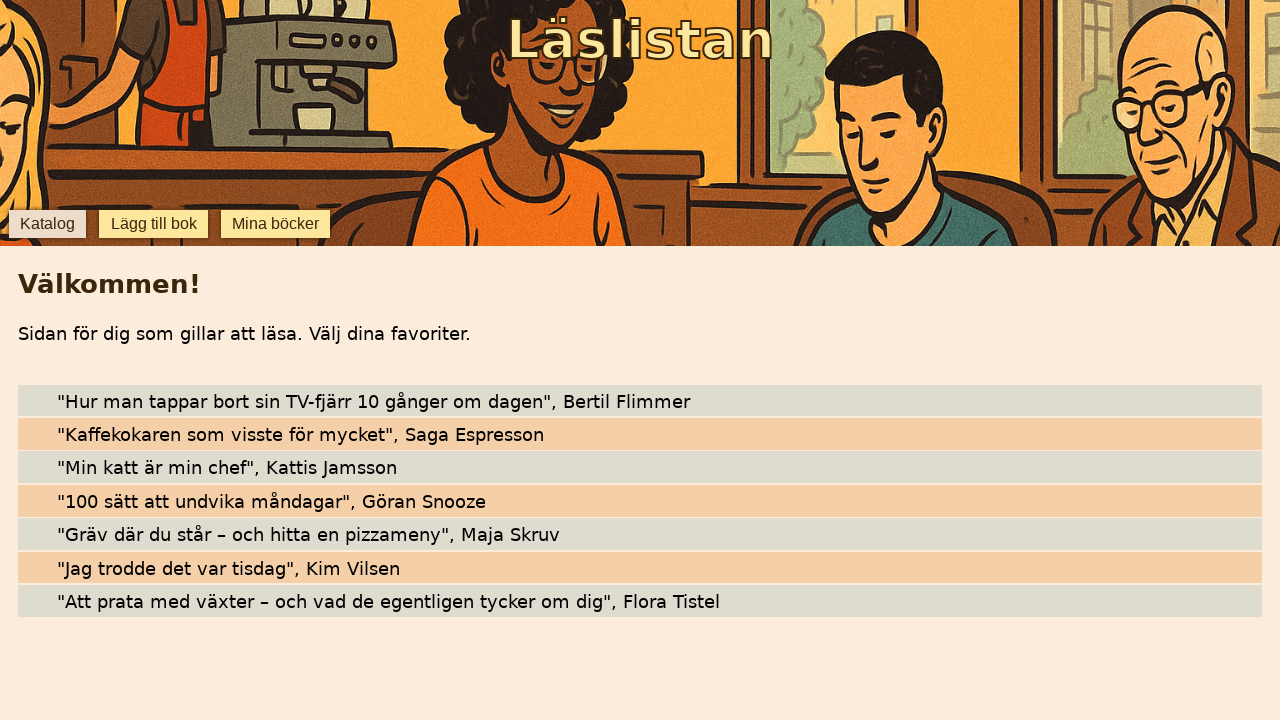

Waited for first book's star icon to be visible
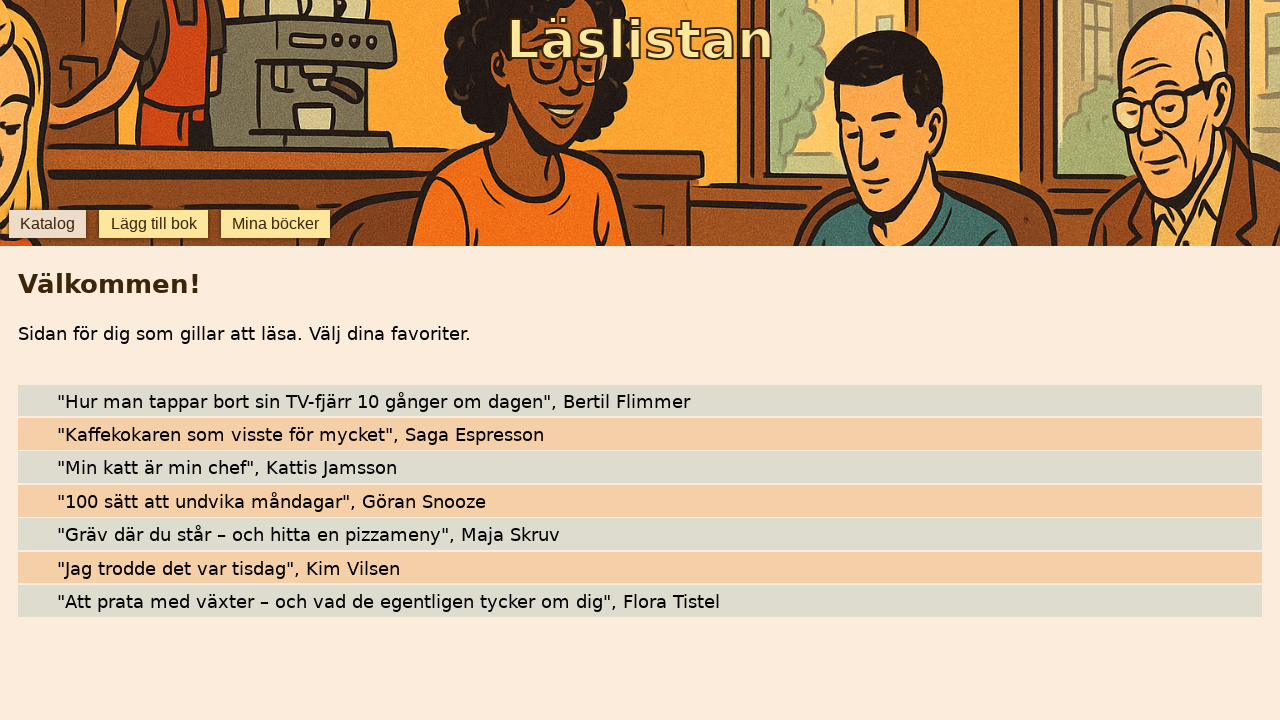

Clicked star icon to add first book to favorites at (40, 400) on .book .star >> nth=0
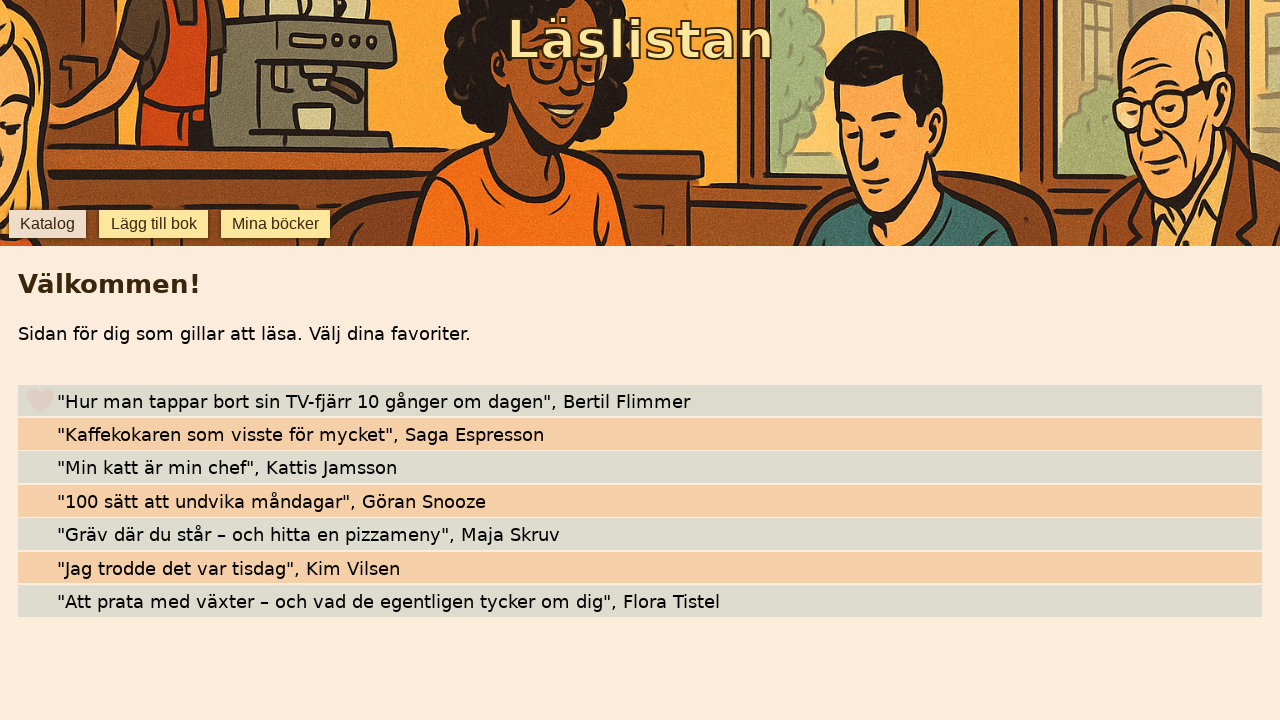

Clicked 'mina böcker' button to navigate to my books page at (276, 224) on internal:role=button[name="mina böcker"i]
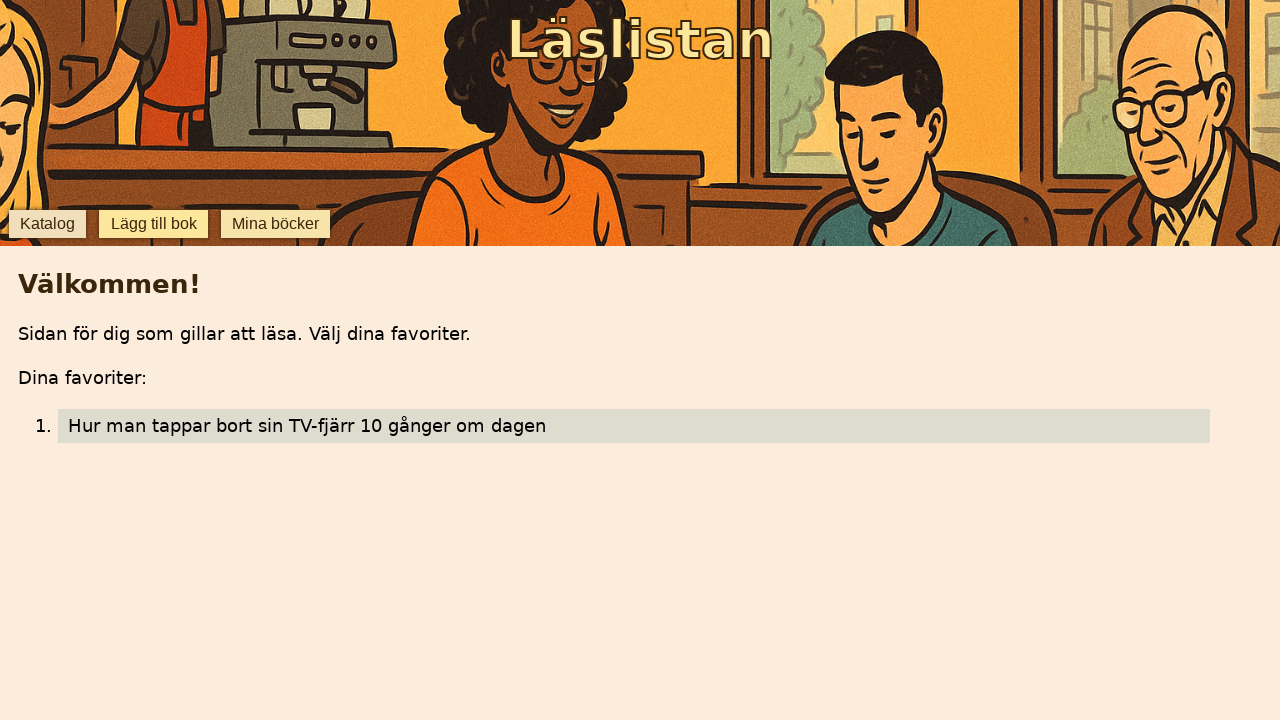

Verified that favorite book is now visible in 'mina böcker' page
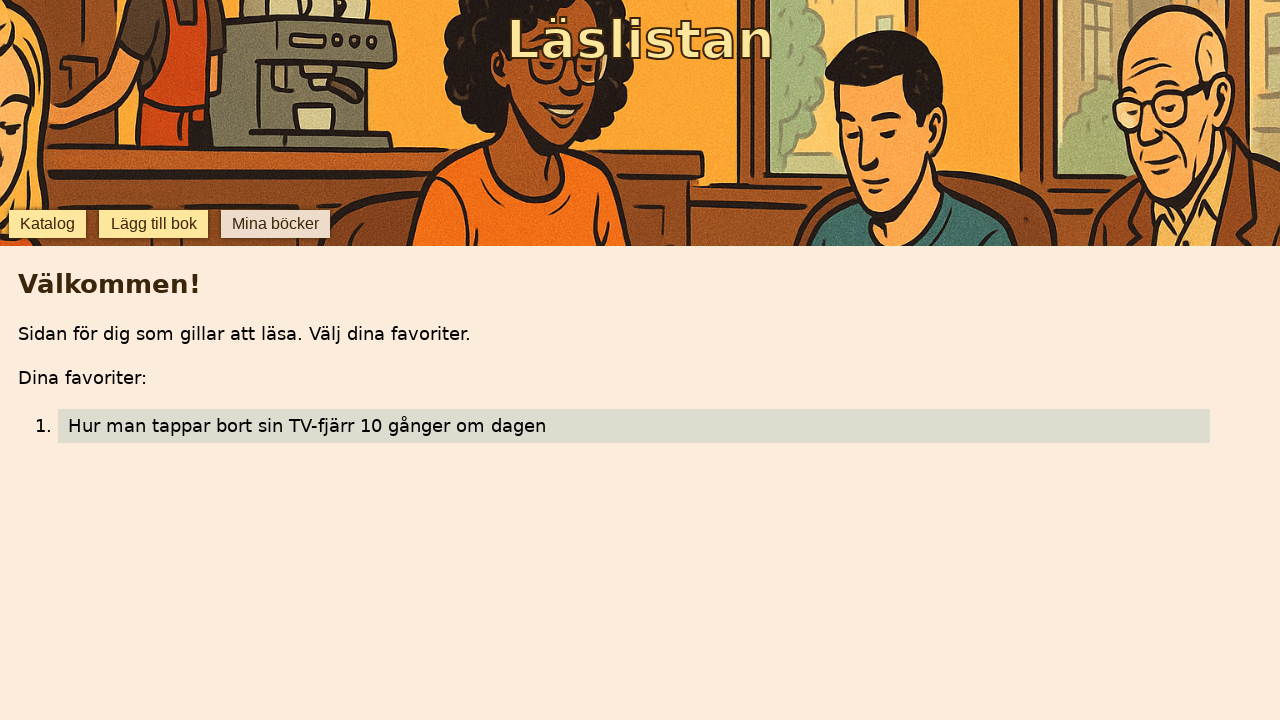

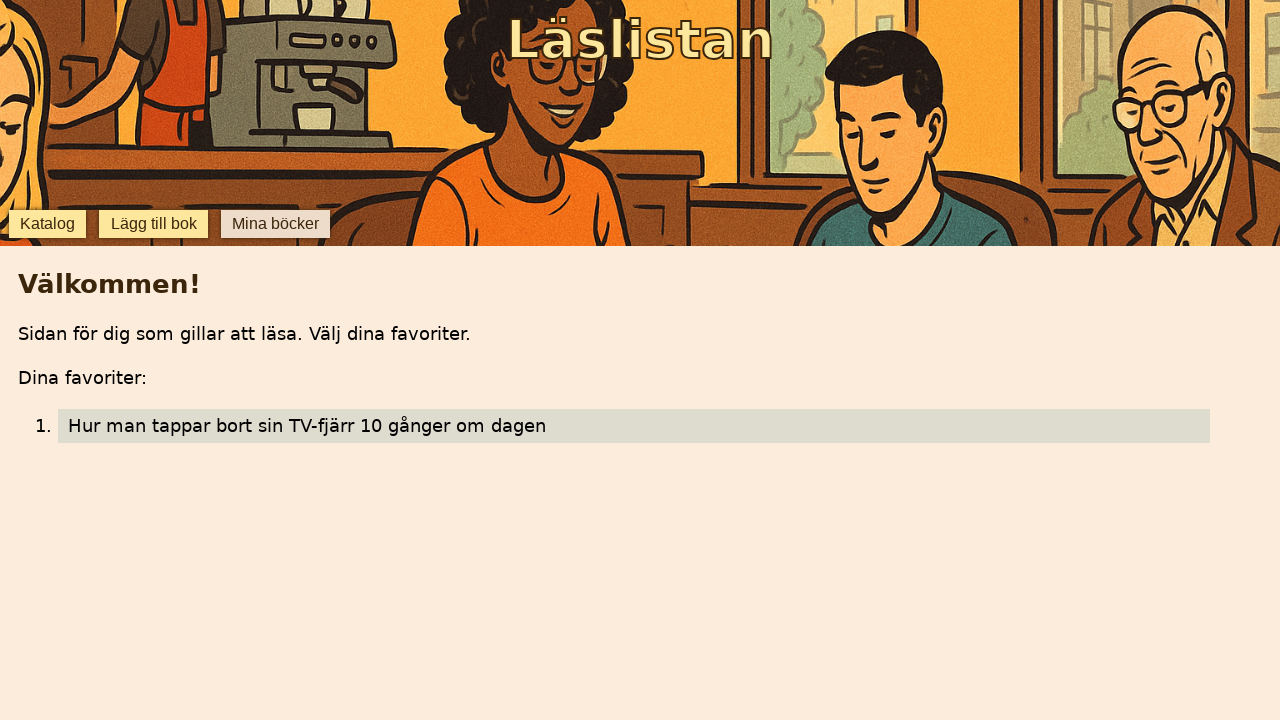